Tests that the back button works correctly with filter navigation

Starting URL: https://demo.playwright.dev/todomvc

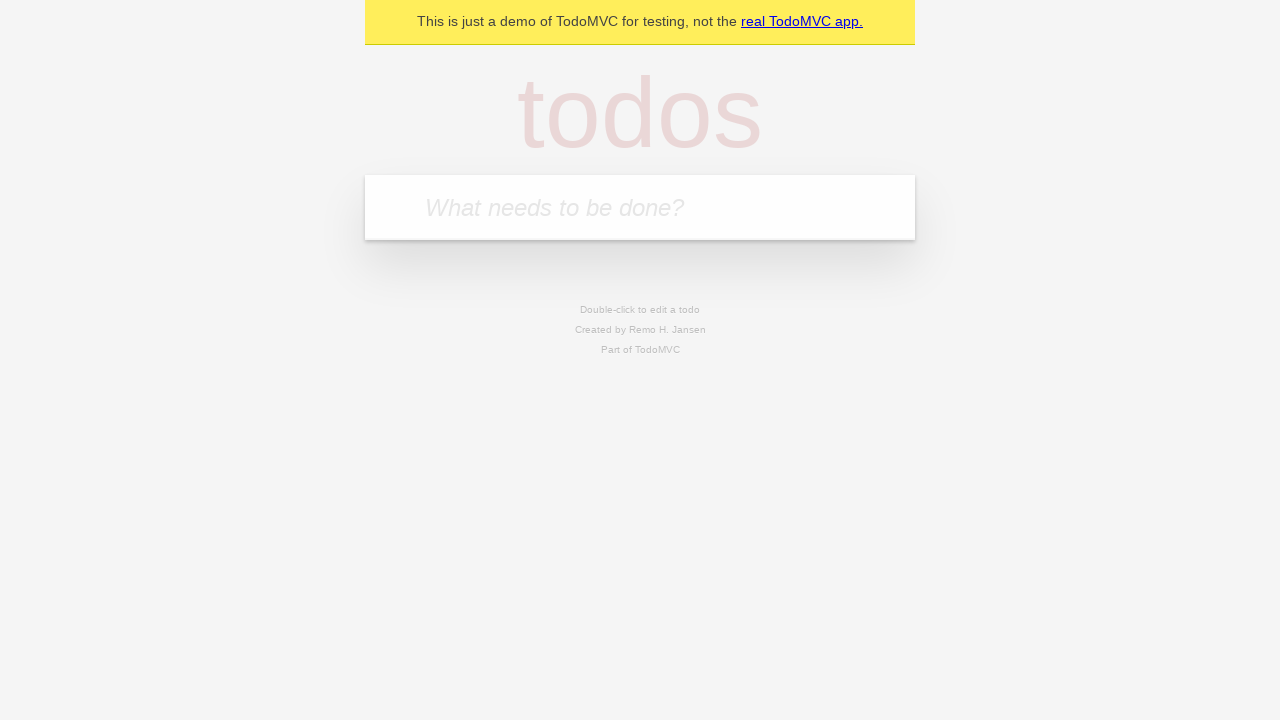

Filled todo input with 'buy some cheese' on internal:attr=[placeholder="What needs to be done?"i]
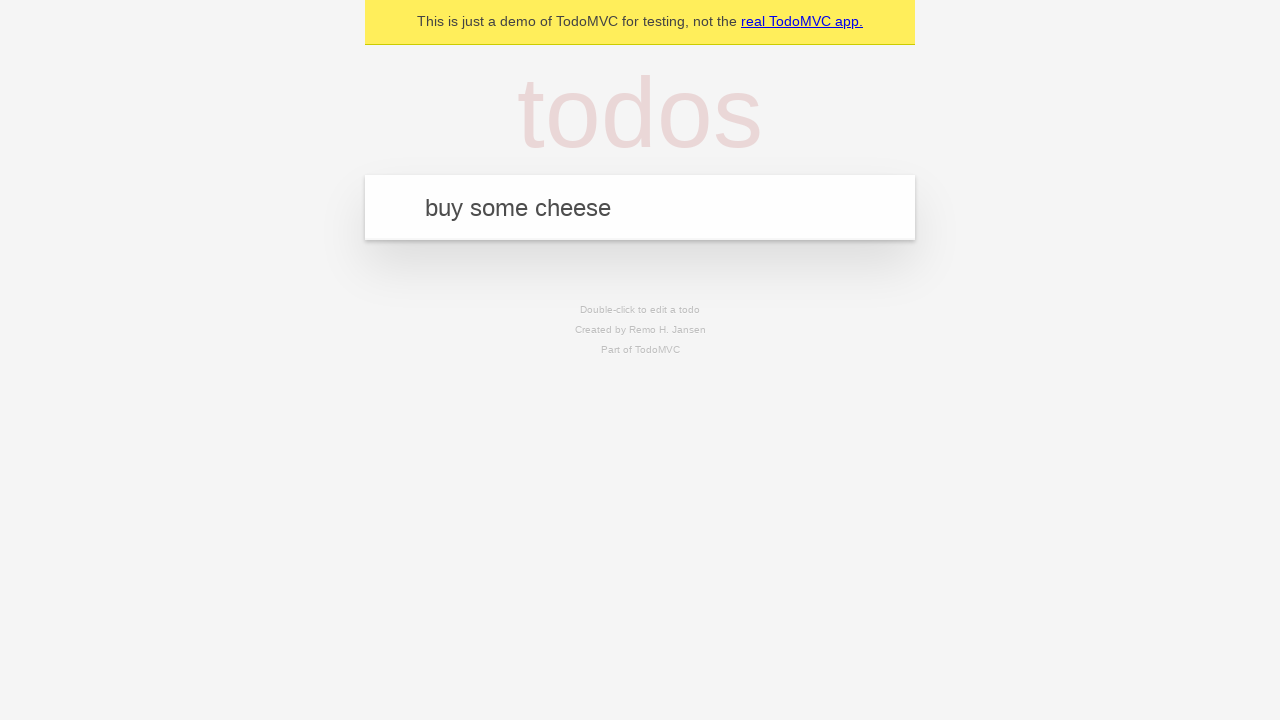

Pressed Enter to create first todo on internal:attr=[placeholder="What needs to be done?"i]
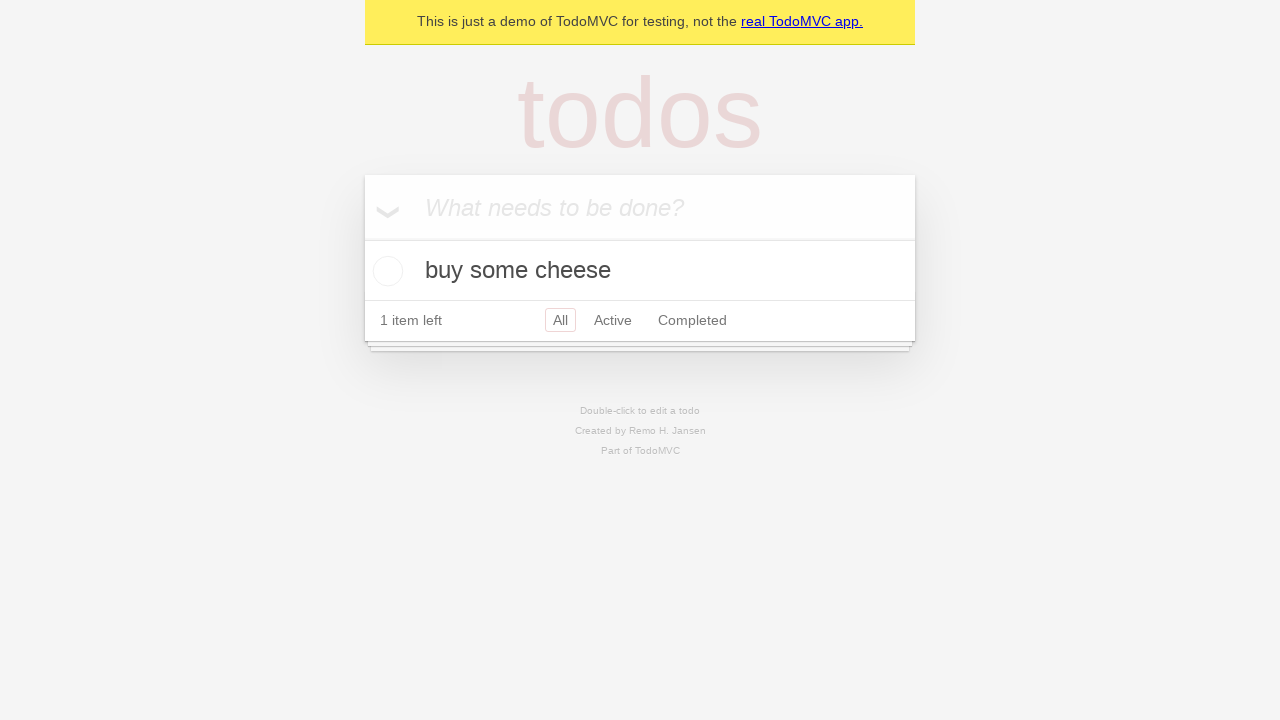

Filled todo input with 'feed the cat' on internal:attr=[placeholder="What needs to be done?"i]
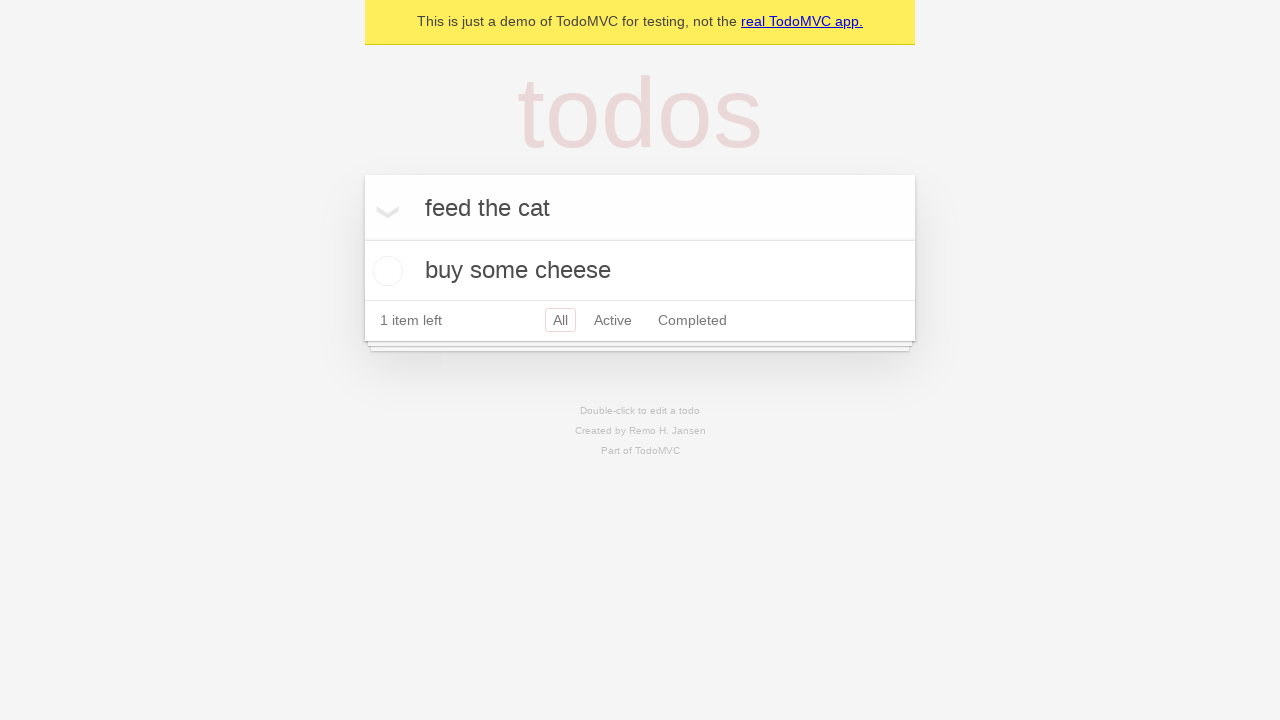

Pressed Enter to create second todo on internal:attr=[placeholder="What needs to be done?"i]
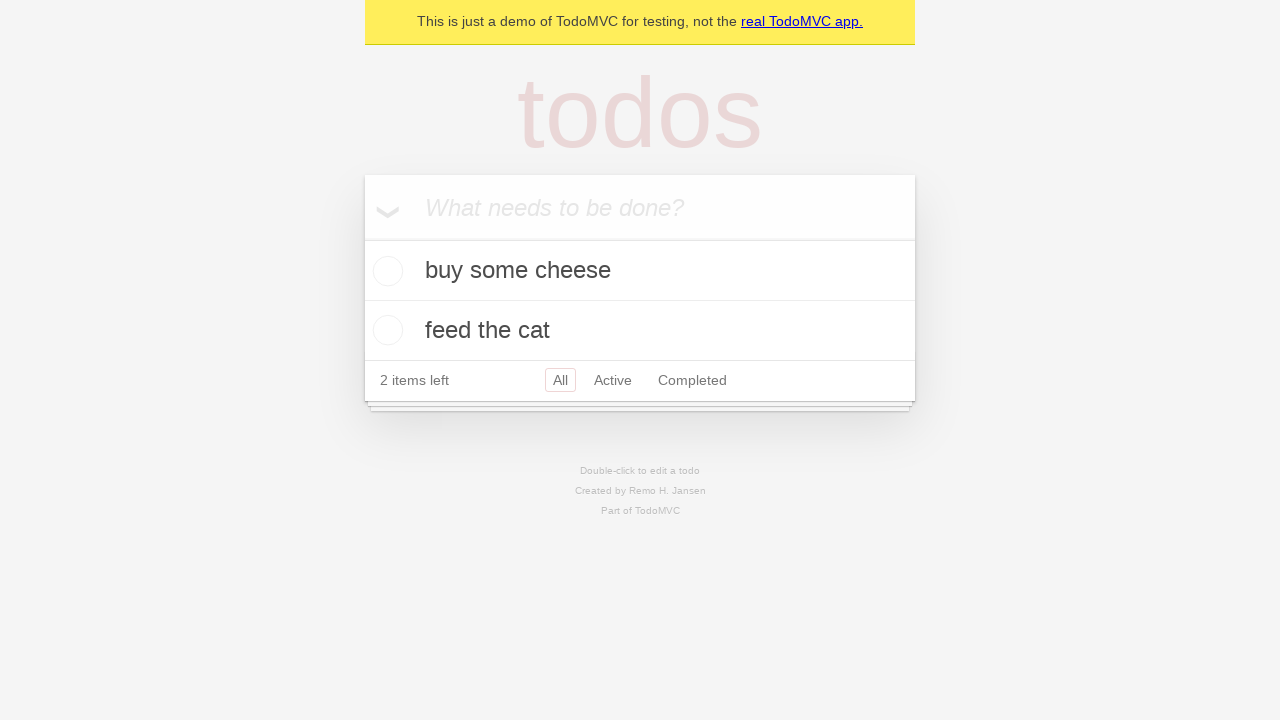

Filled todo input with 'book a doctors appointment' on internal:attr=[placeholder="What needs to be done?"i]
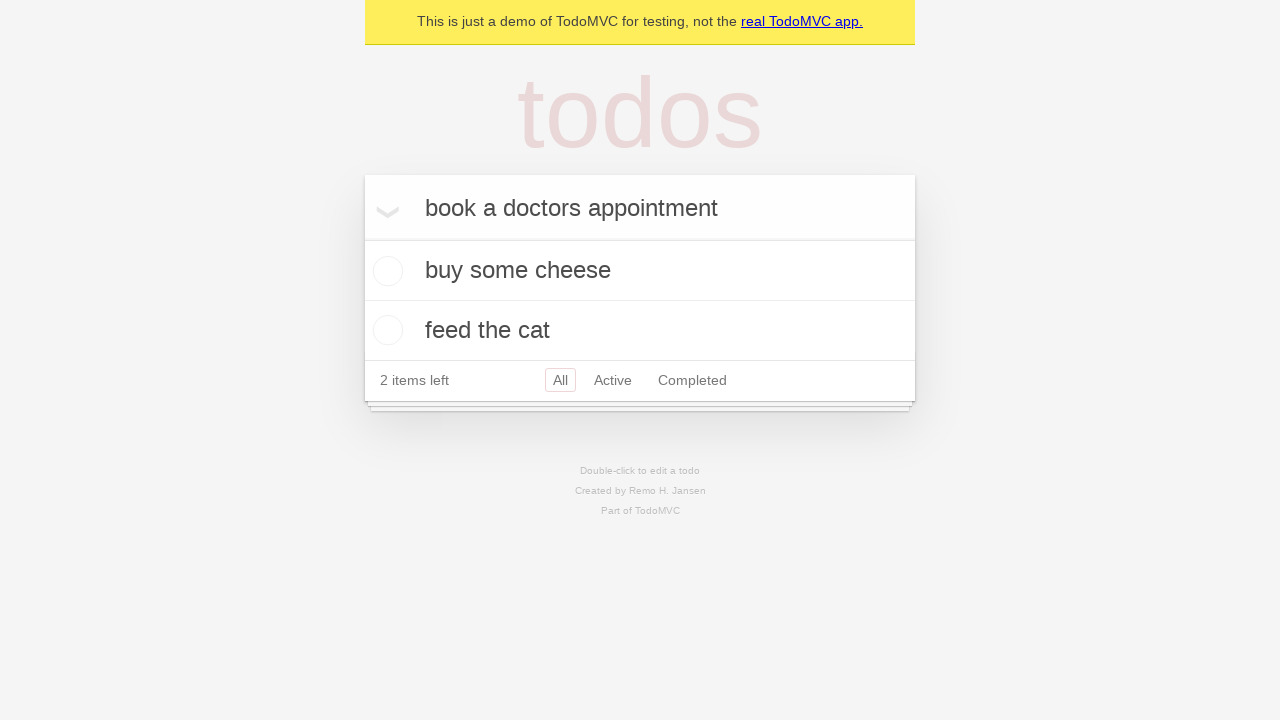

Pressed Enter to create third todo on internal:attr=[placeholder="What needs to be done?"i]
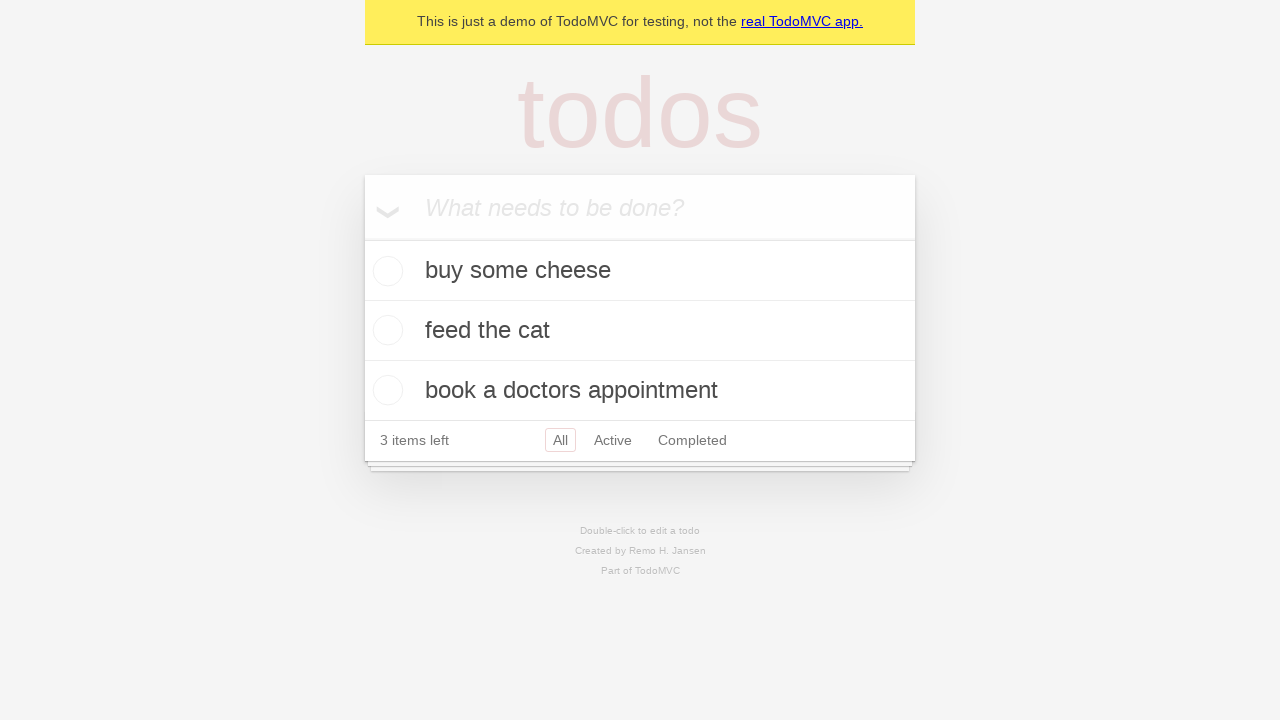

Checked the second todo item at (385, 330) on [data-testid='todo-item'] >> nth=1 >> internal:role=checkbox
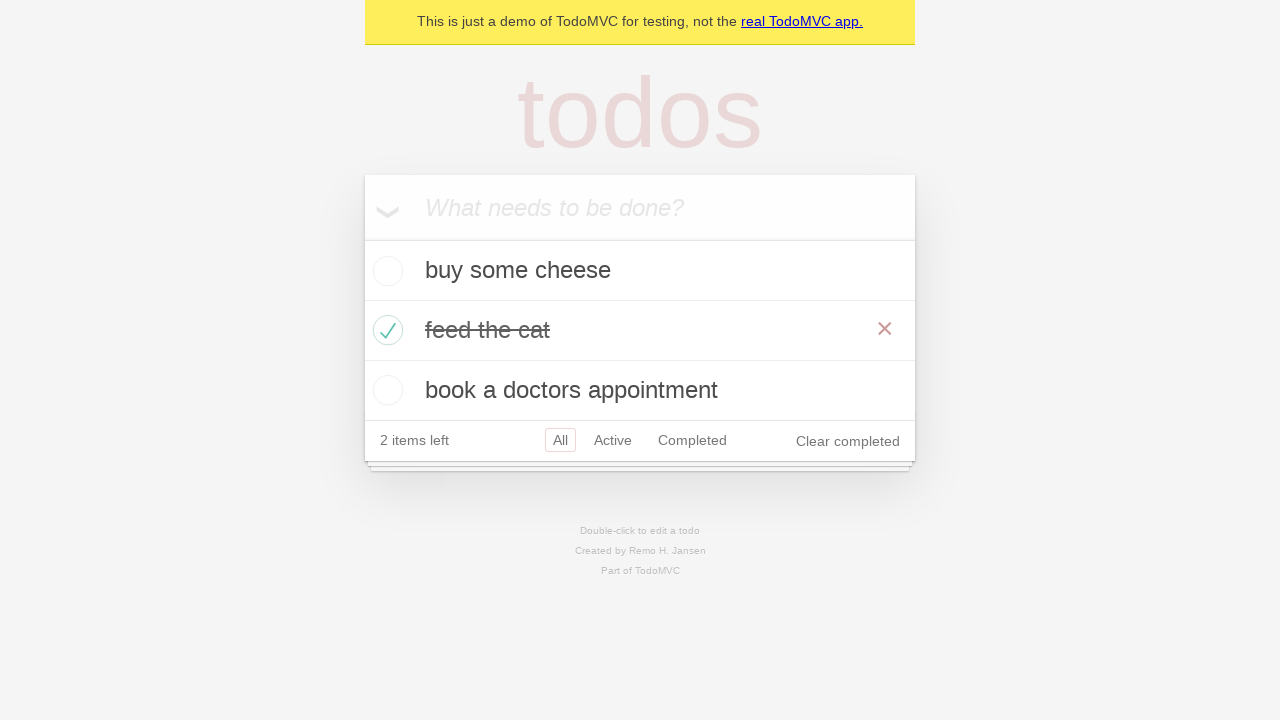

Clicked 'All' filter link at (560, 440) on internal:role=link[name="All"i]
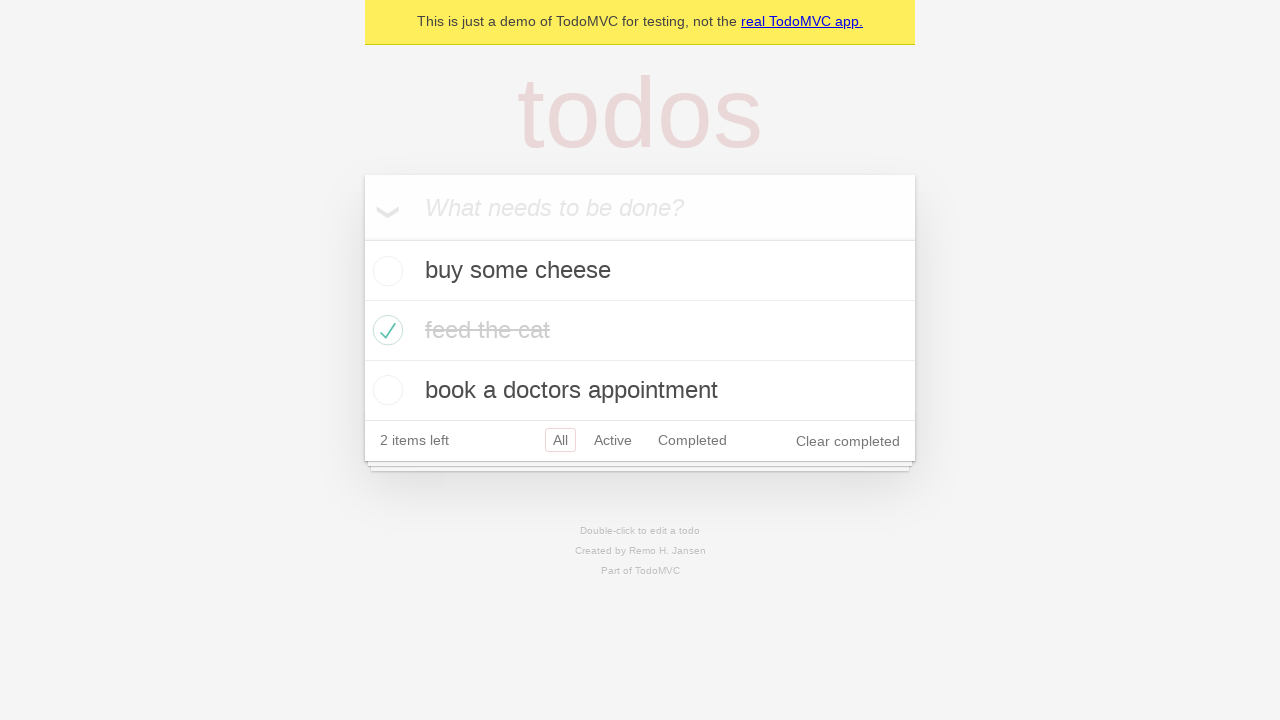

Clicked 'Active' filter link at (613, 440) on internal:role=link[name="Active"i]
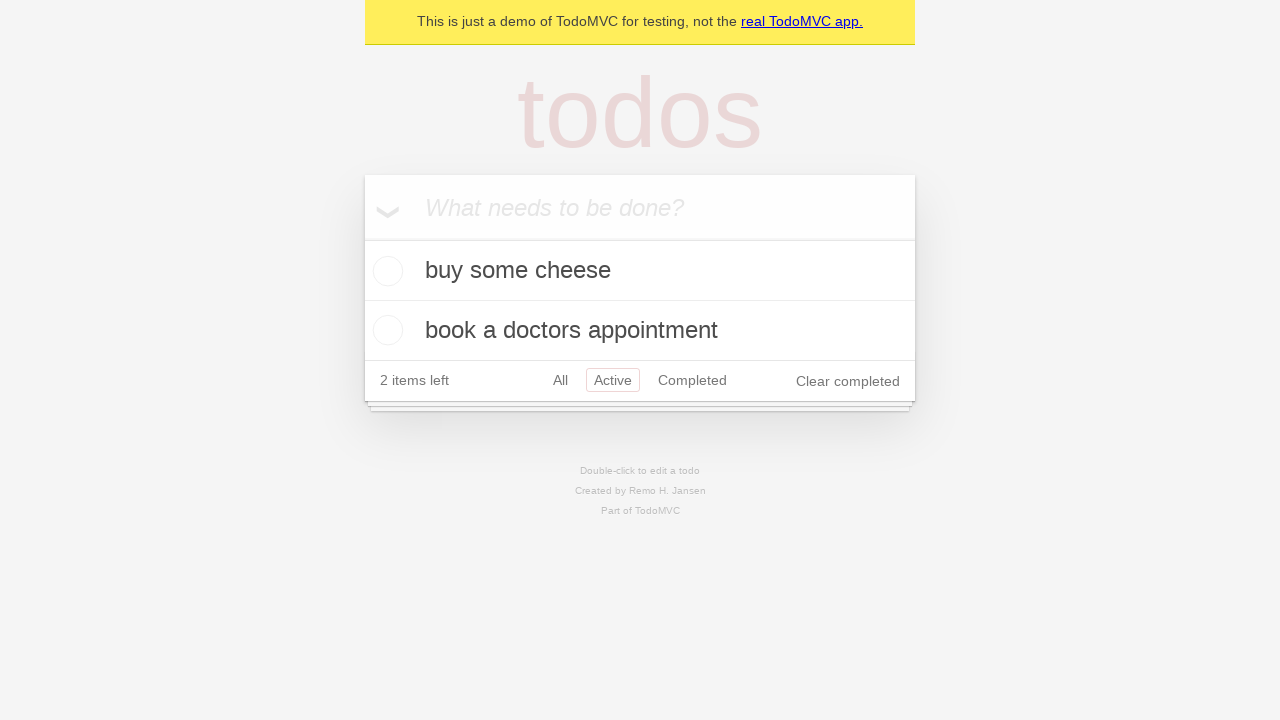

Clicked 'Completed' filter link at (692, 380) on internal:role=link[name="Completed"i]
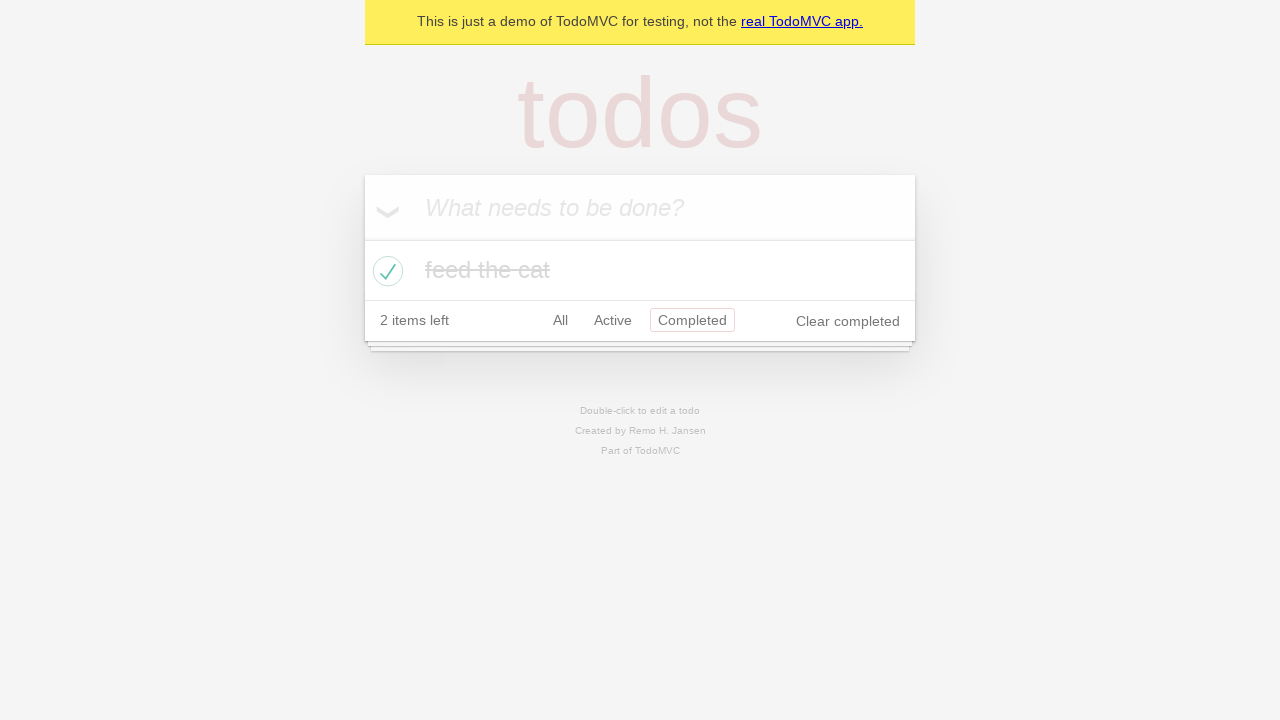

Navigated back from Completed filter (back to Active)
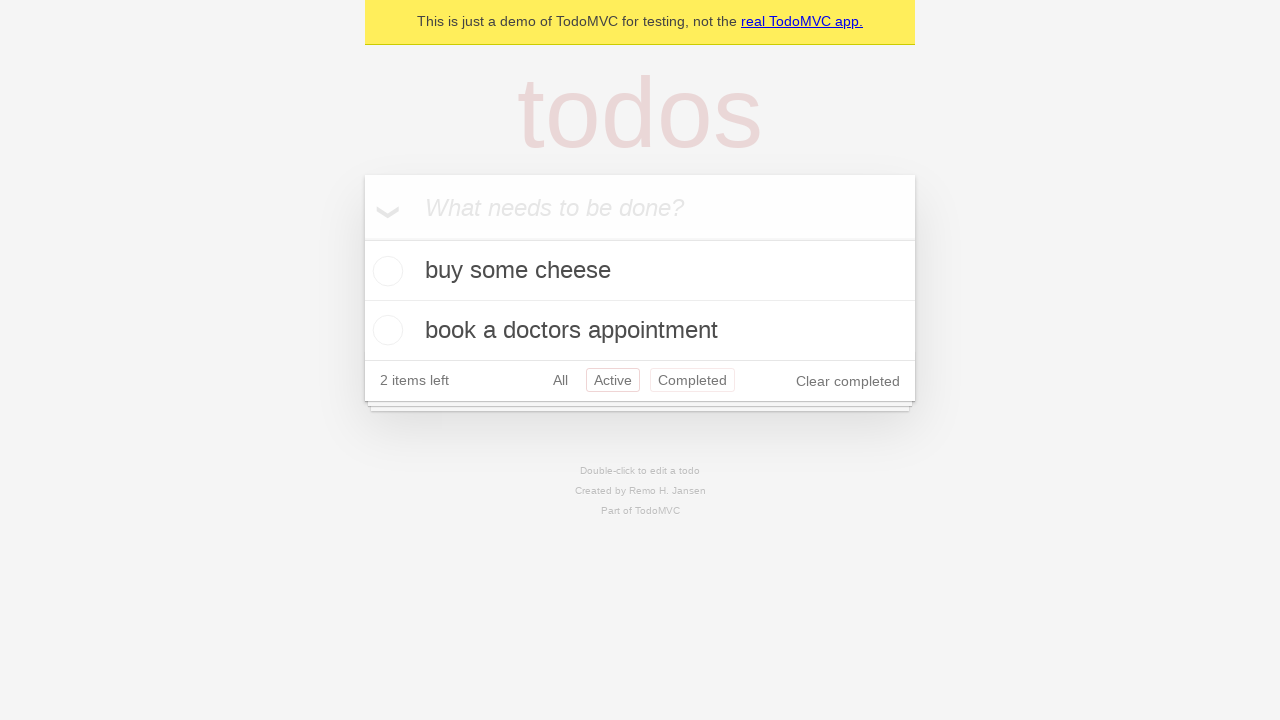

Navigated back from Active filter (back to All)
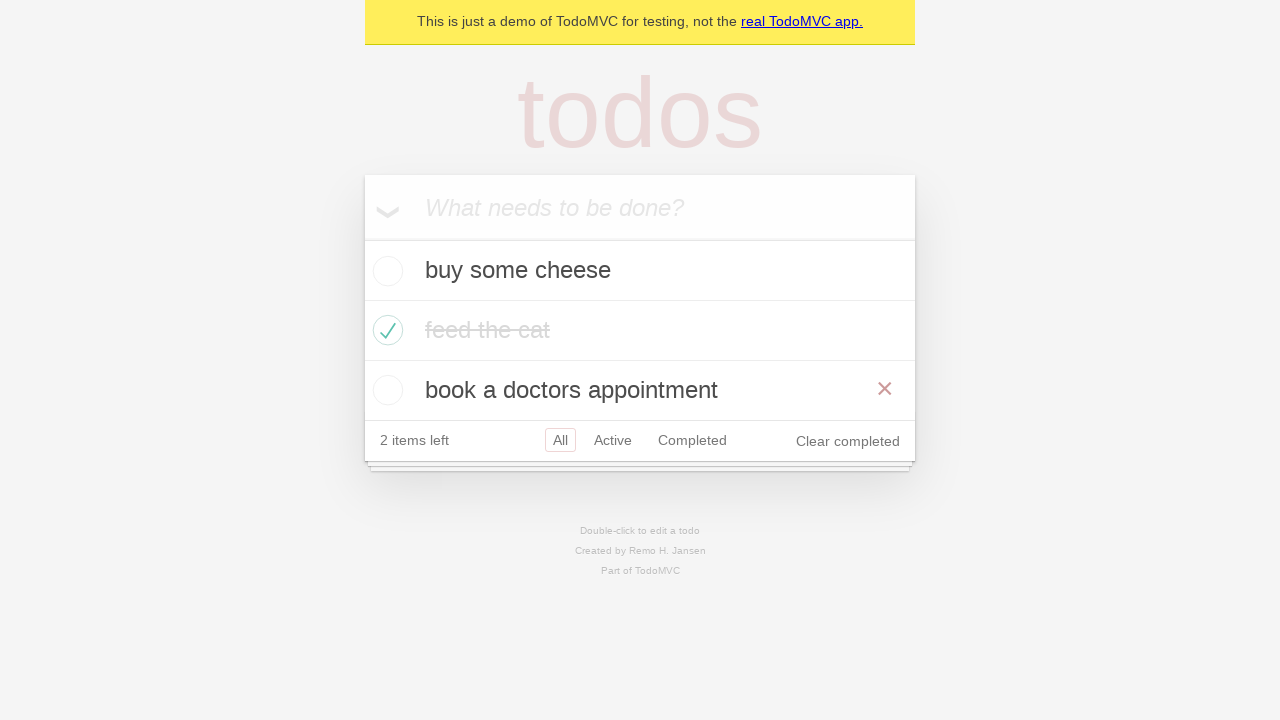

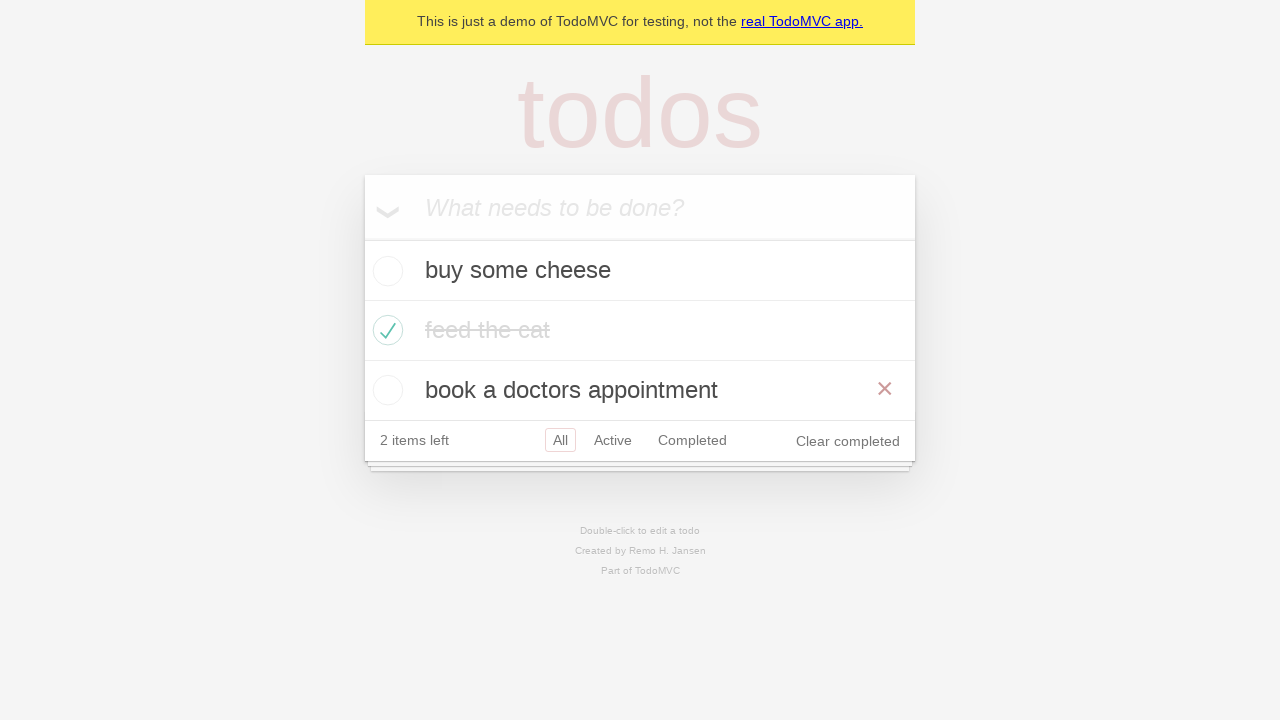